Tests drag and drop functionality by dragging an element to three different drop targets

Starting URL: http://sahitest.com/demo/dragDropMooTools.htm

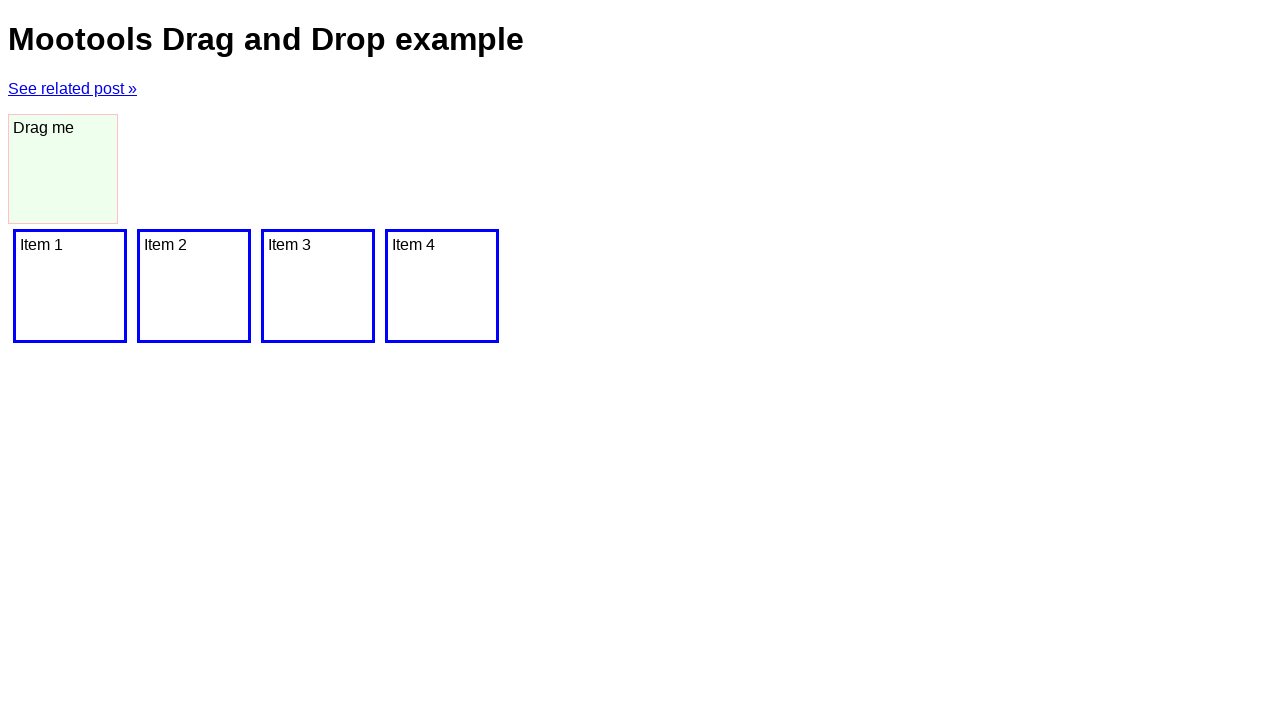

Located draggable element with id 'dragger'
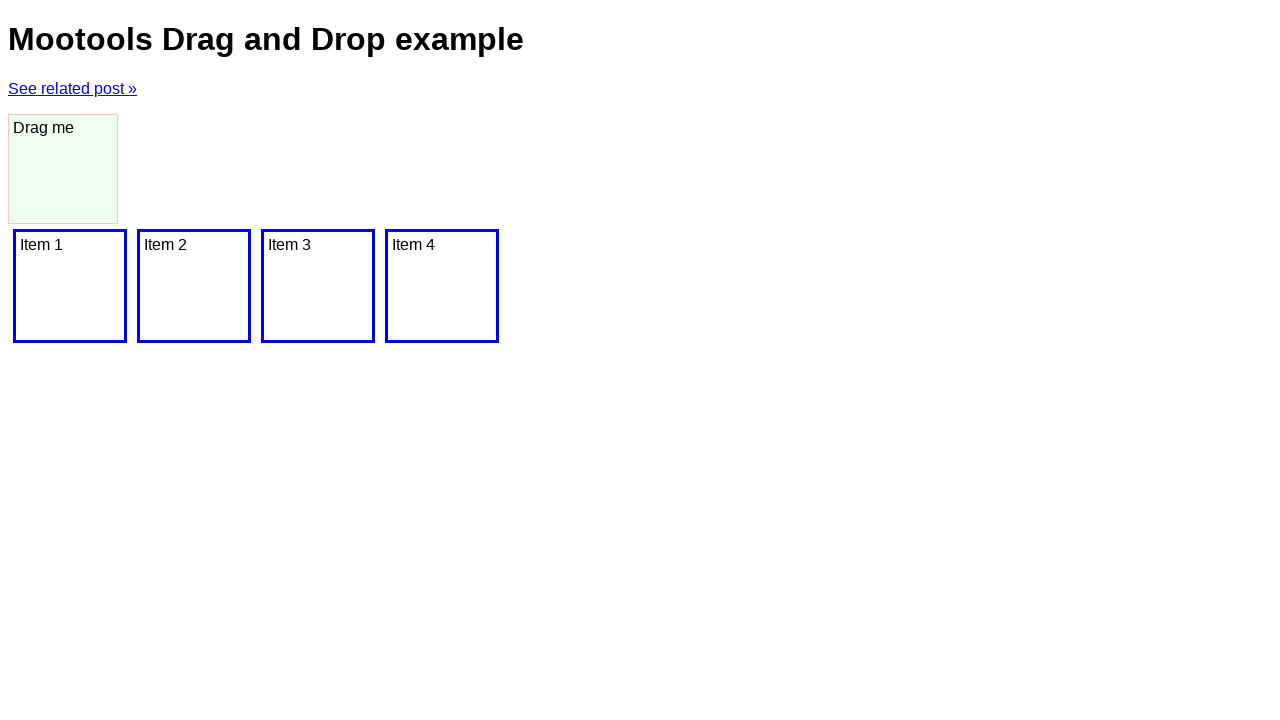

Located first drop target element
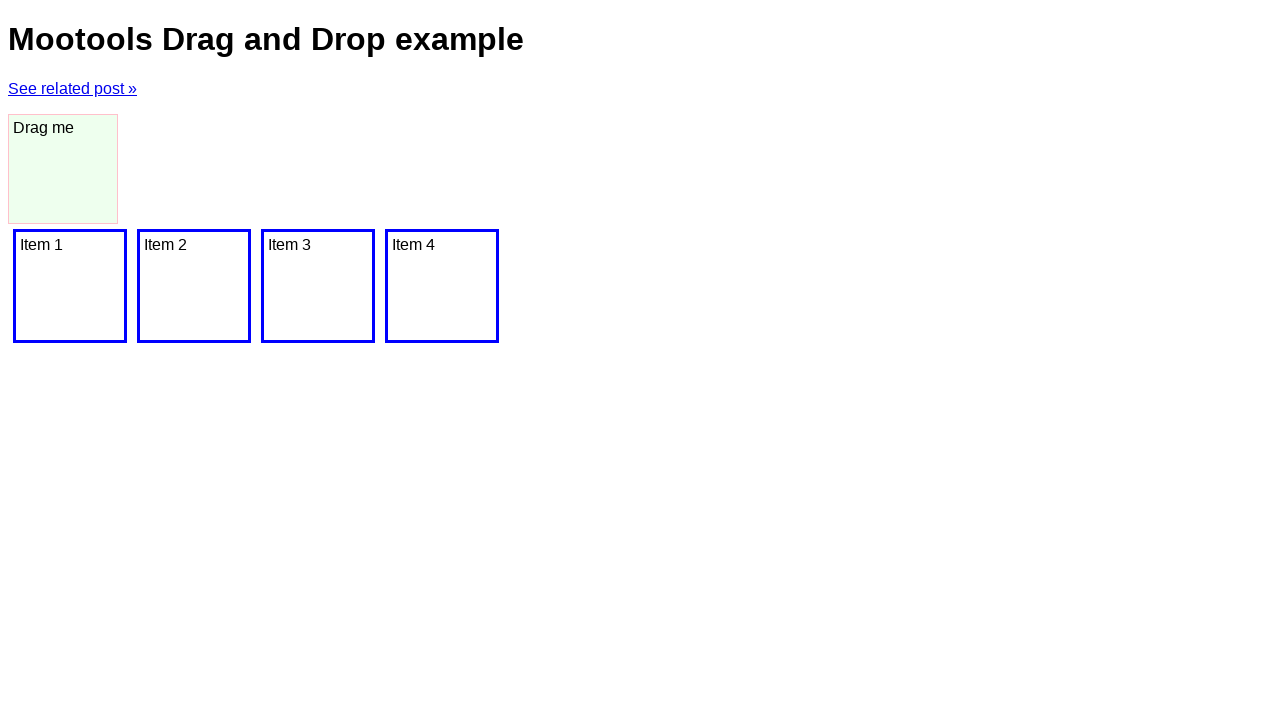

Located second drop target element
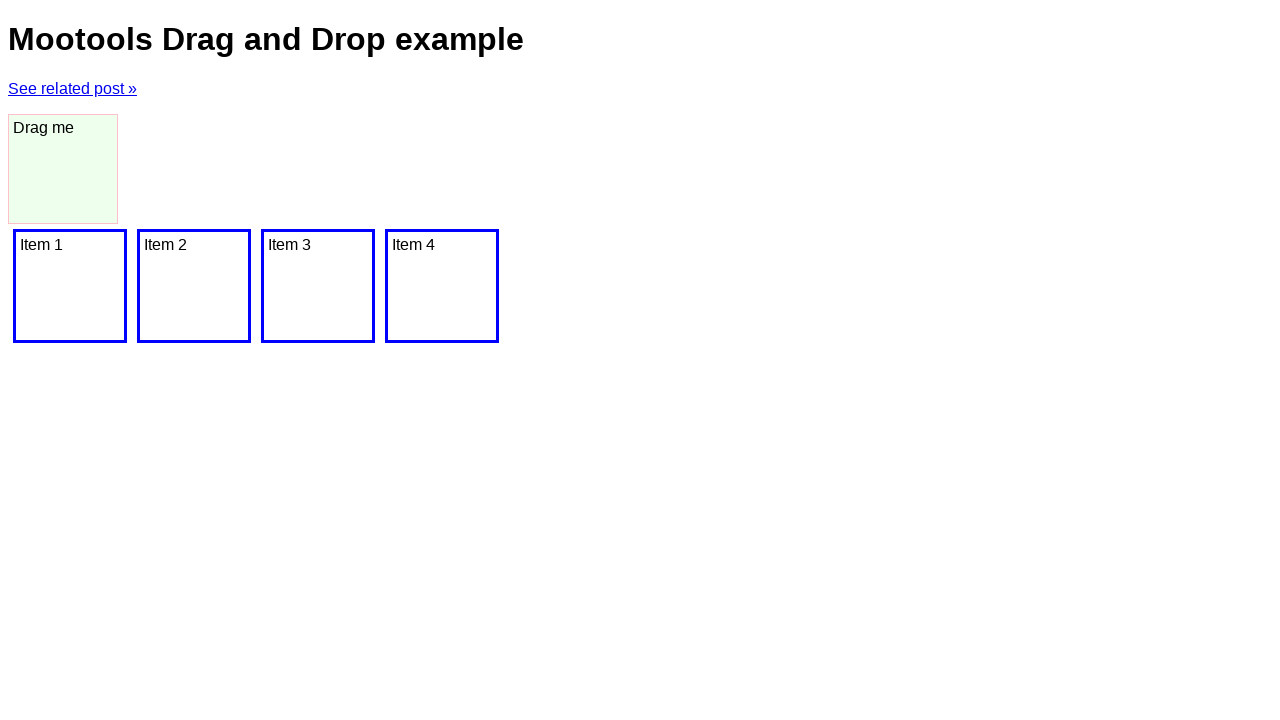

Located third drop target element
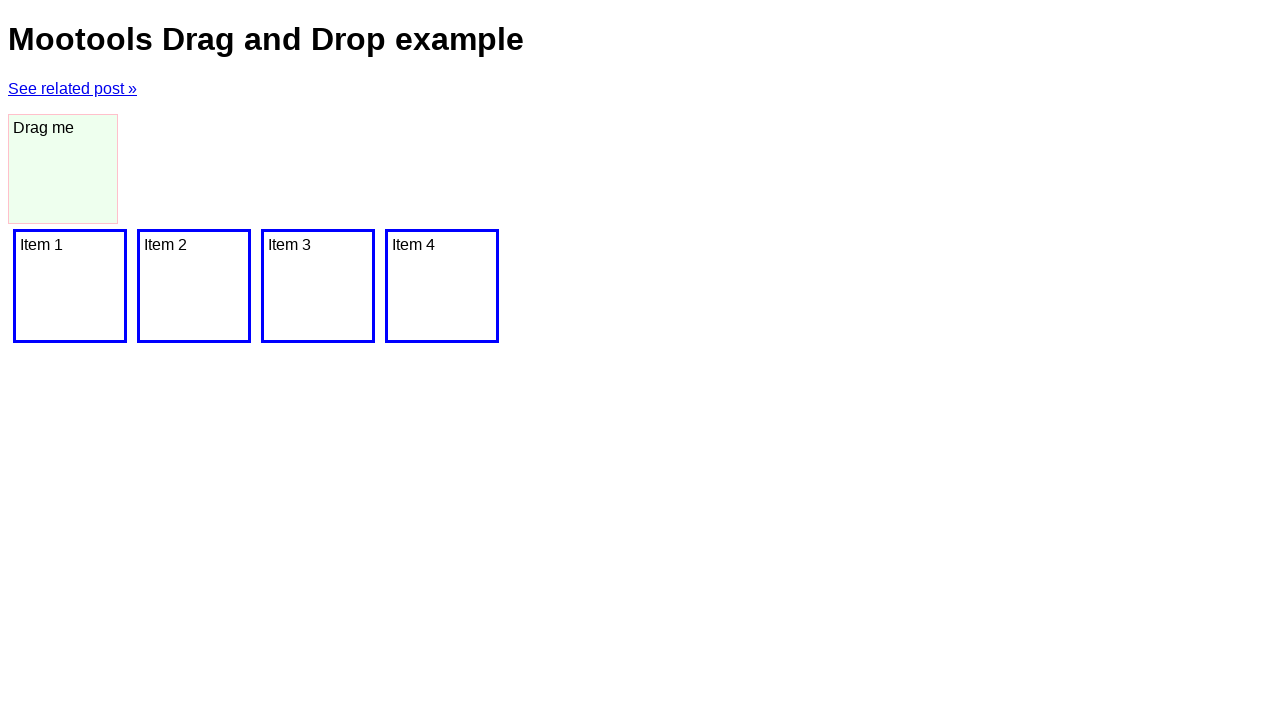

Dragged element to first drop target at (70, 286)
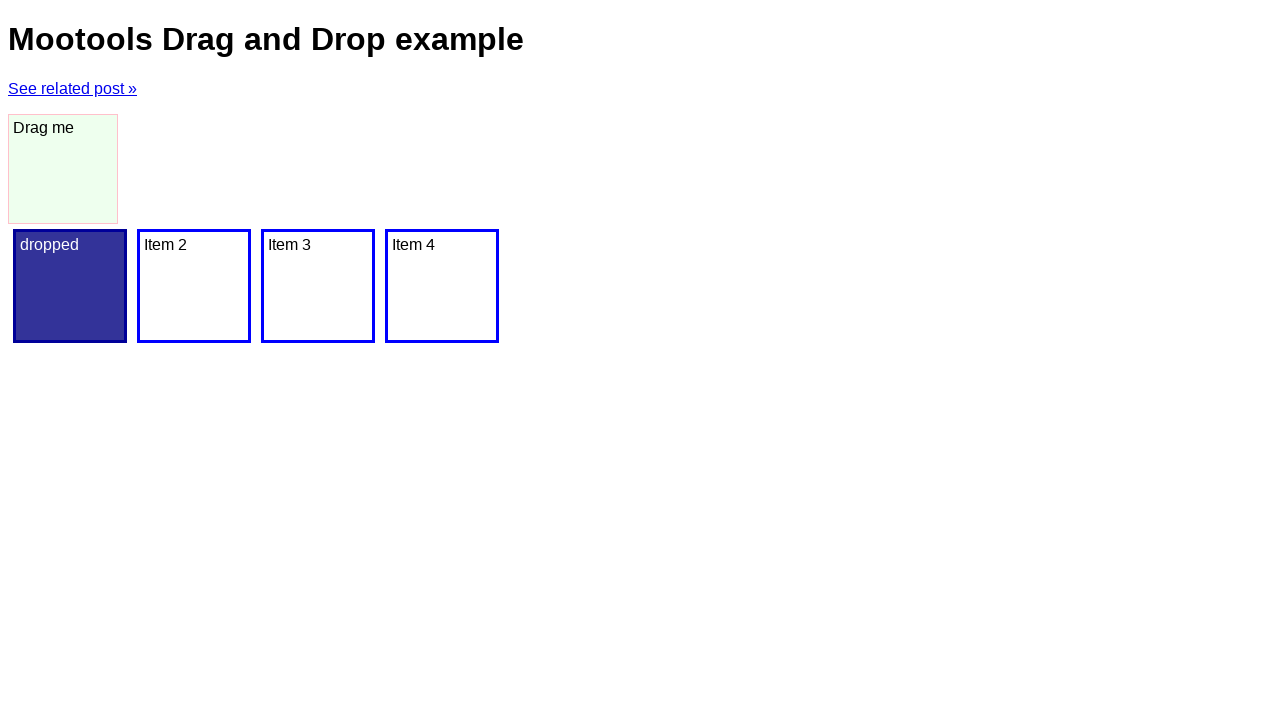

Dragged element to second drop target at (194, 286)
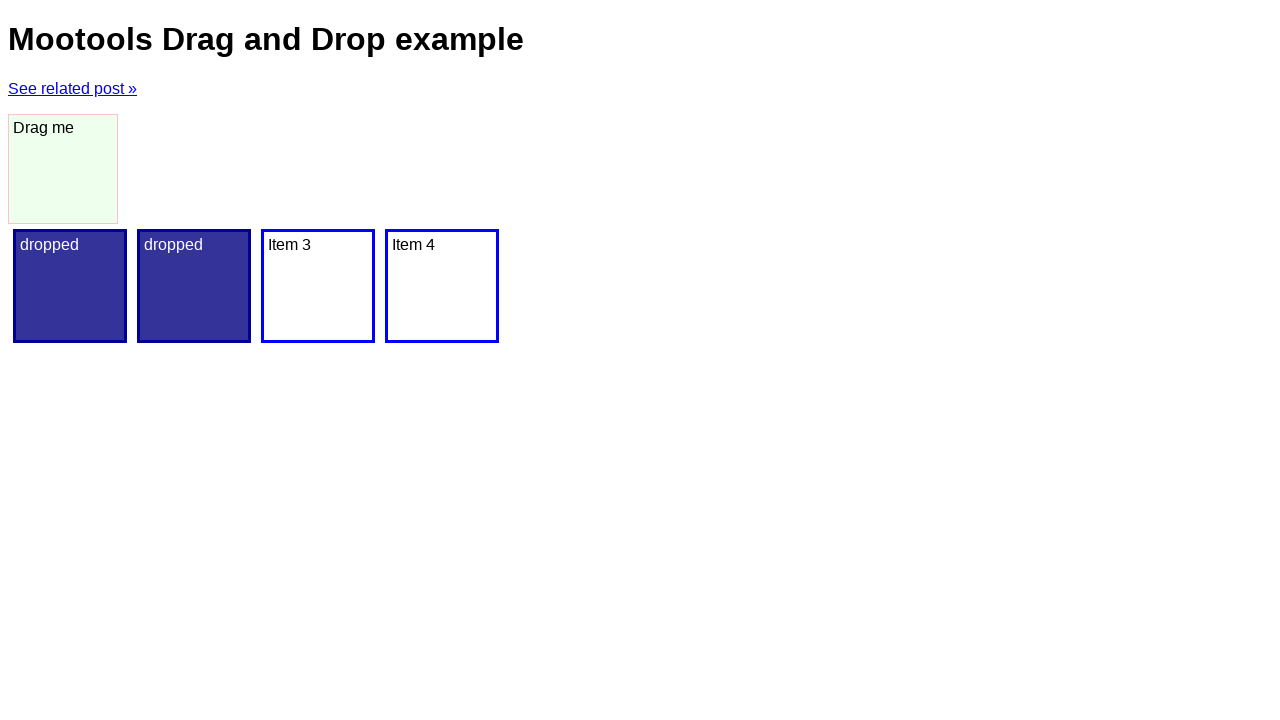

Dragged element to third drop target at (318, 286)
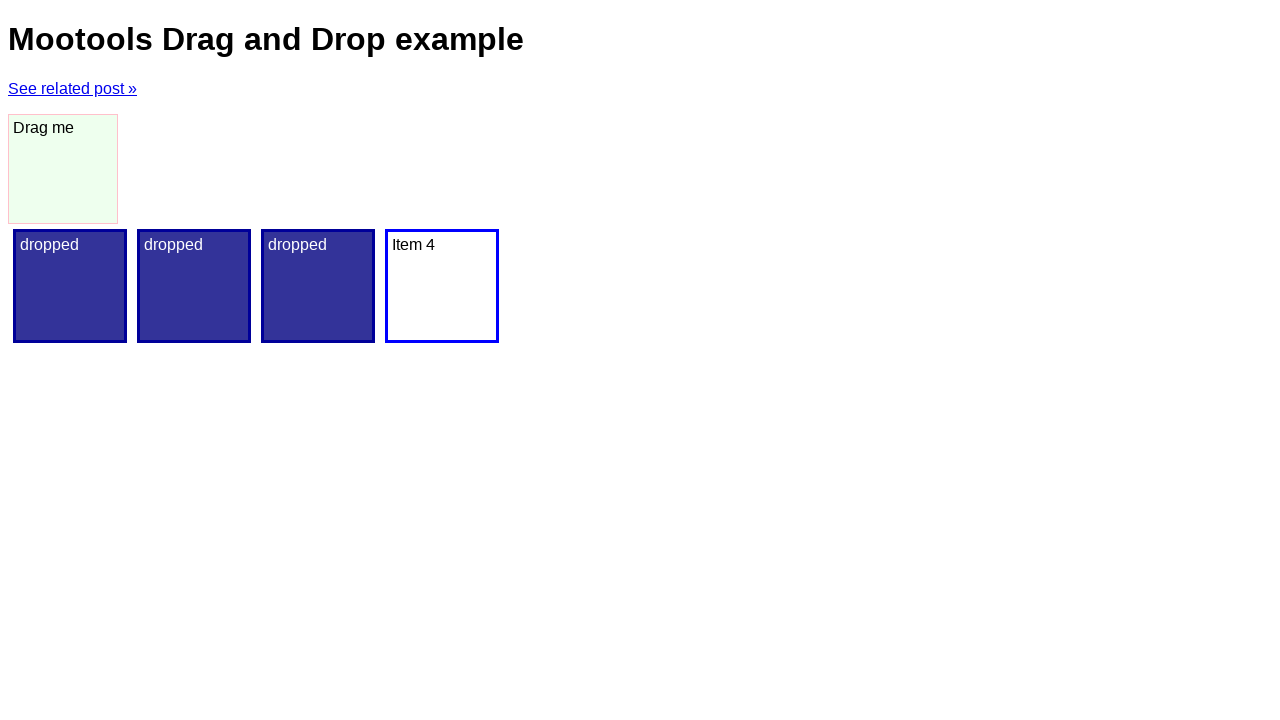

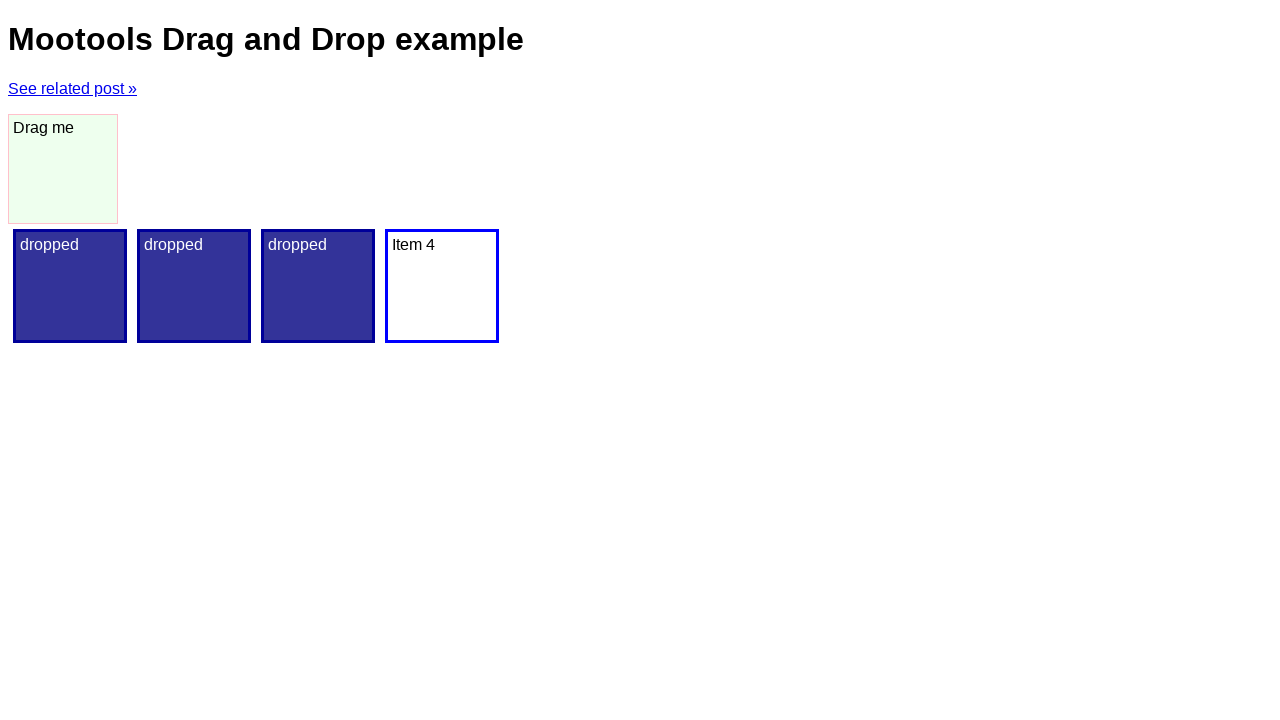